Tests web table sorting functionality by clicking on a column header and verifying that the table data becomes sorted alphabetically

Starting URL: https://rahulshettyacademy.com/seleniumPractise/#/offers

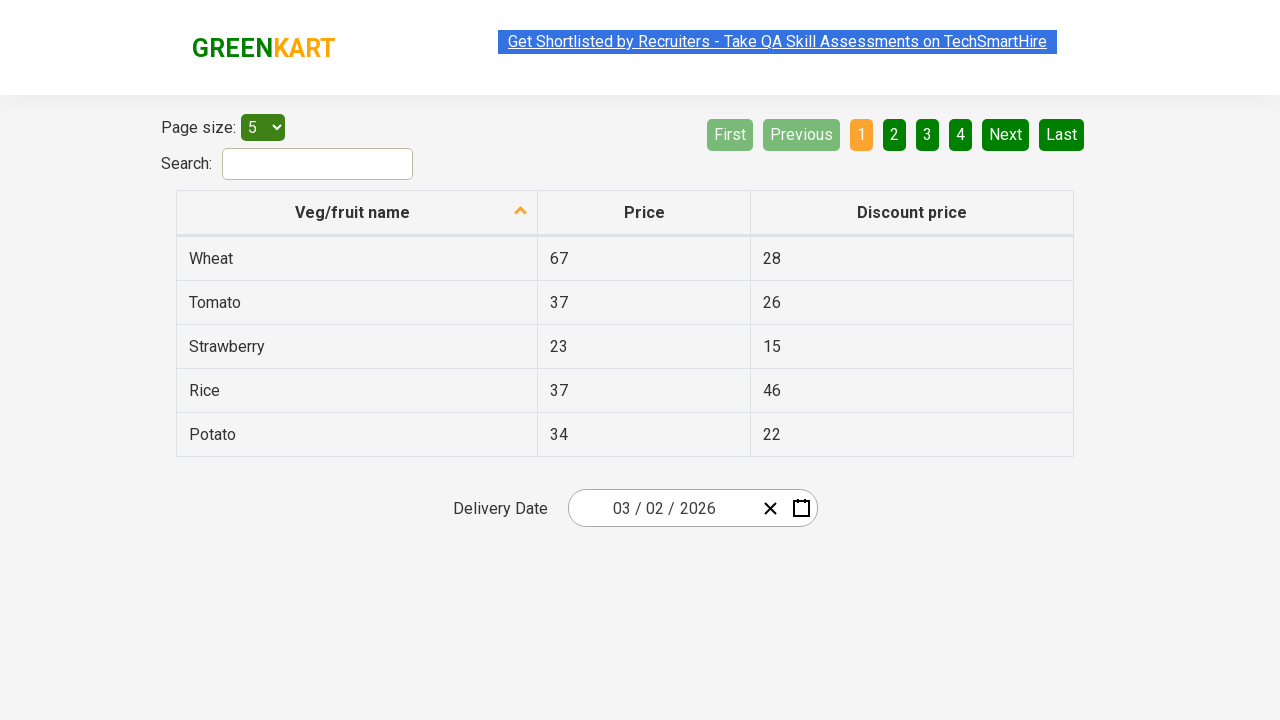

Clicked first column header to sort table at (357, 213) on xpath=//tr/th[1]
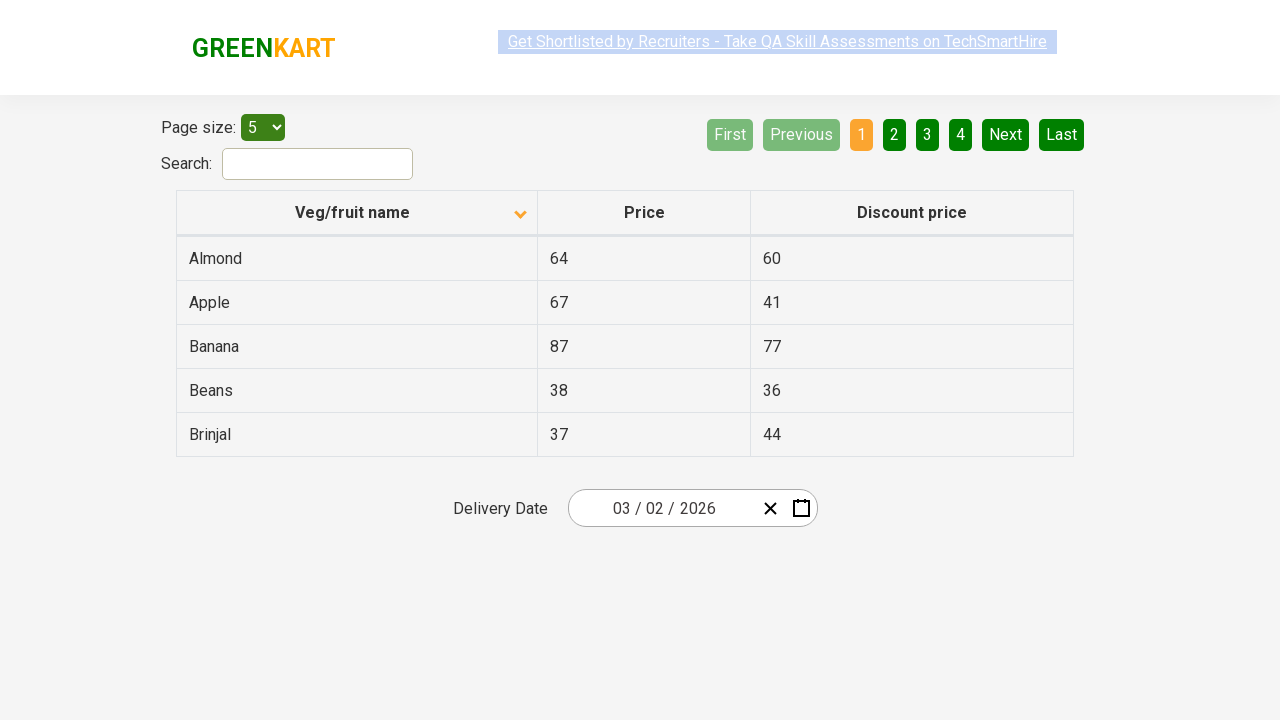

Table data loaded and ready
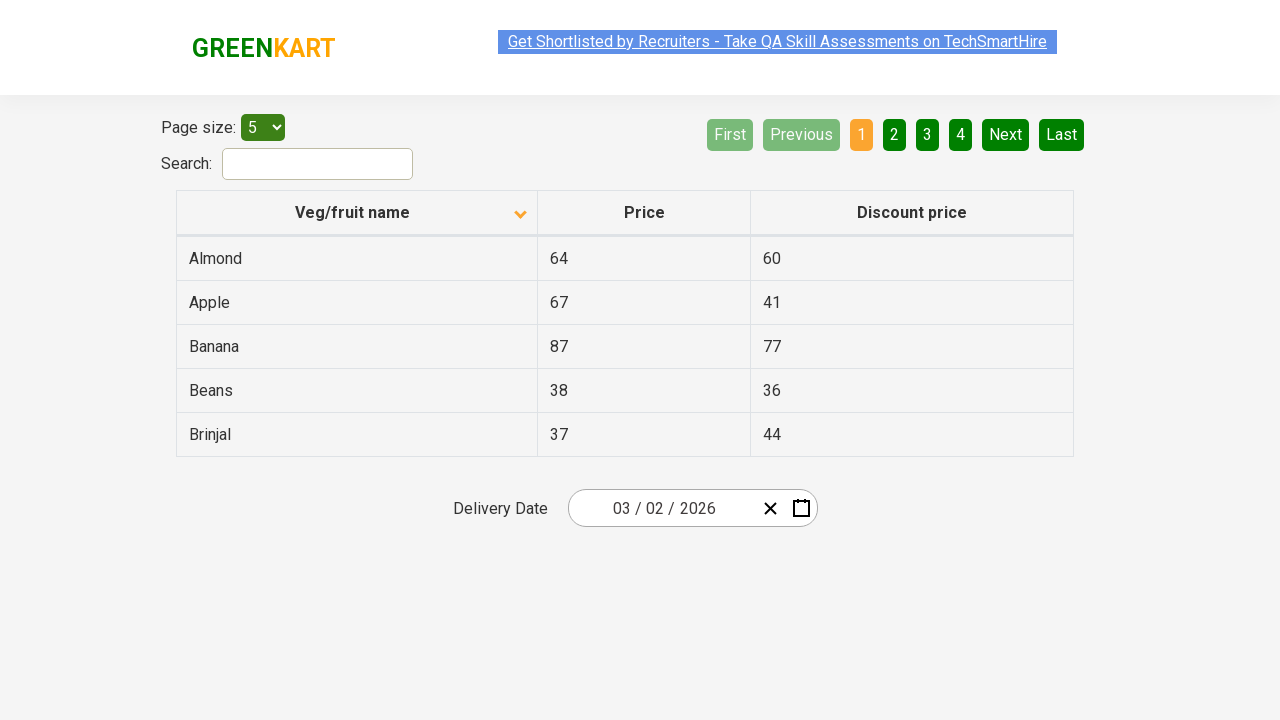

Retrieved all cells from first column
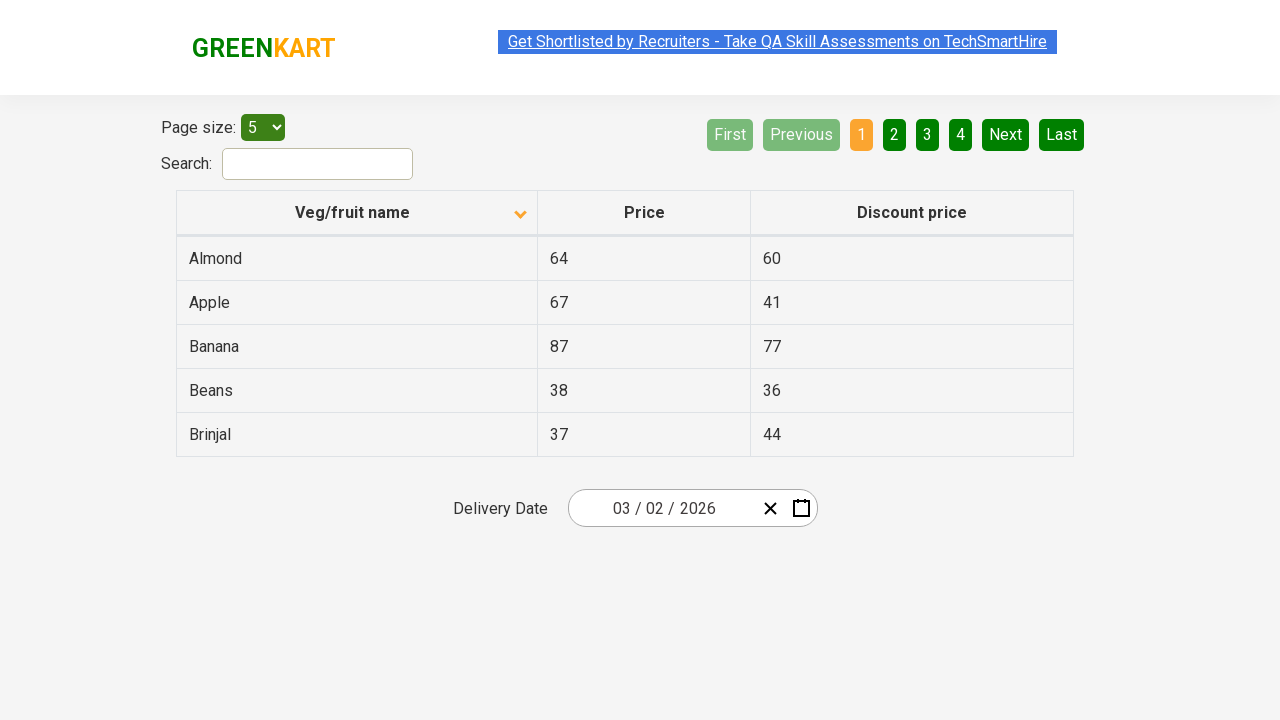

Extracted text content from all column cells
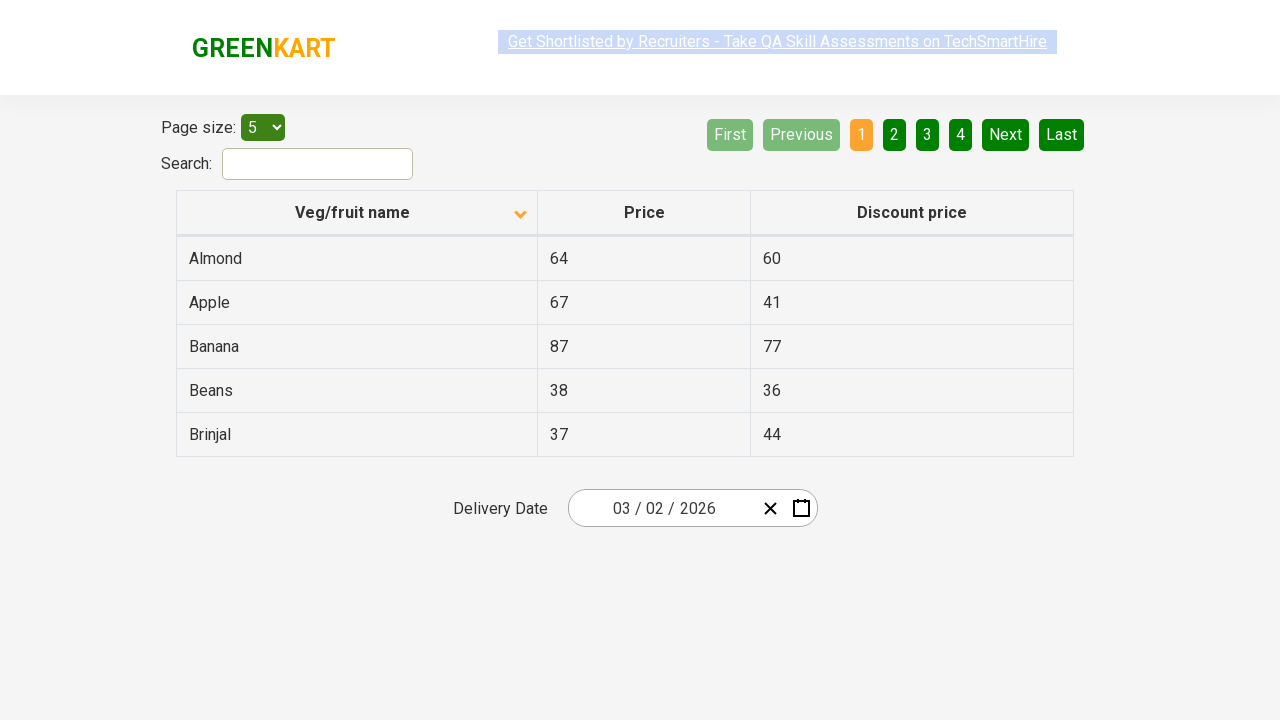

Created sorted reference list for comparison
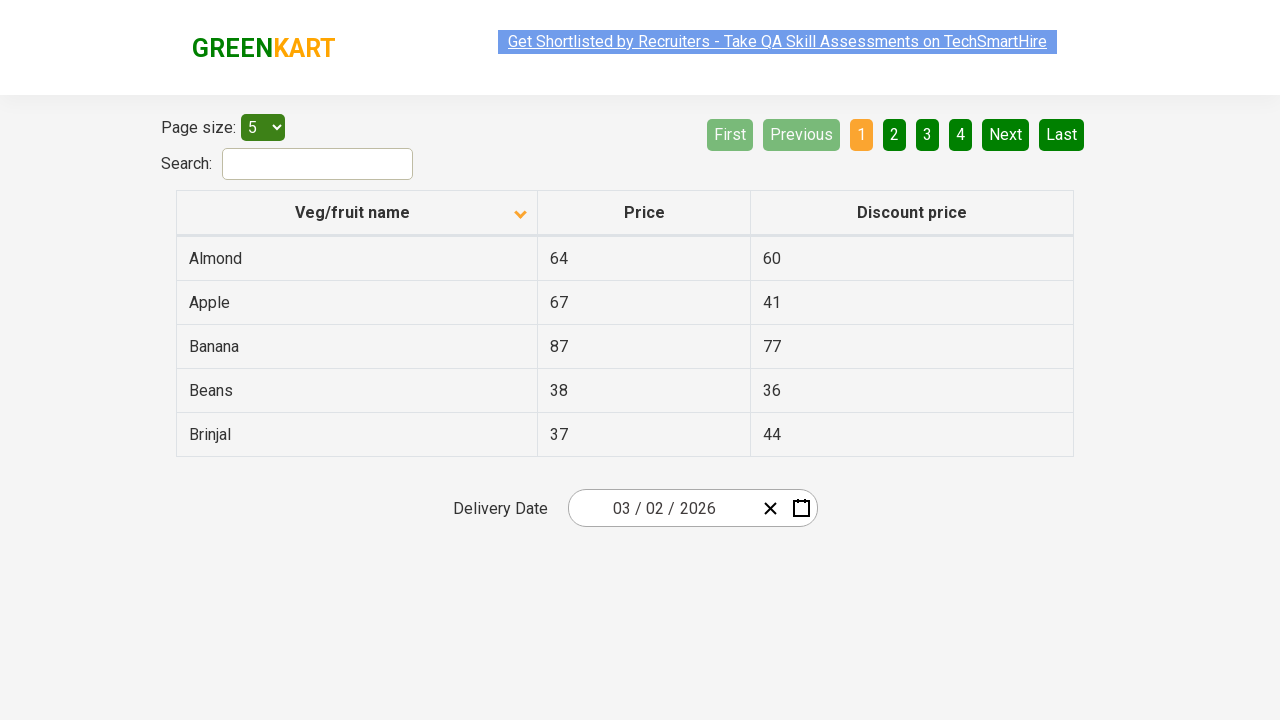

Verified that table data is sorted alphabetically
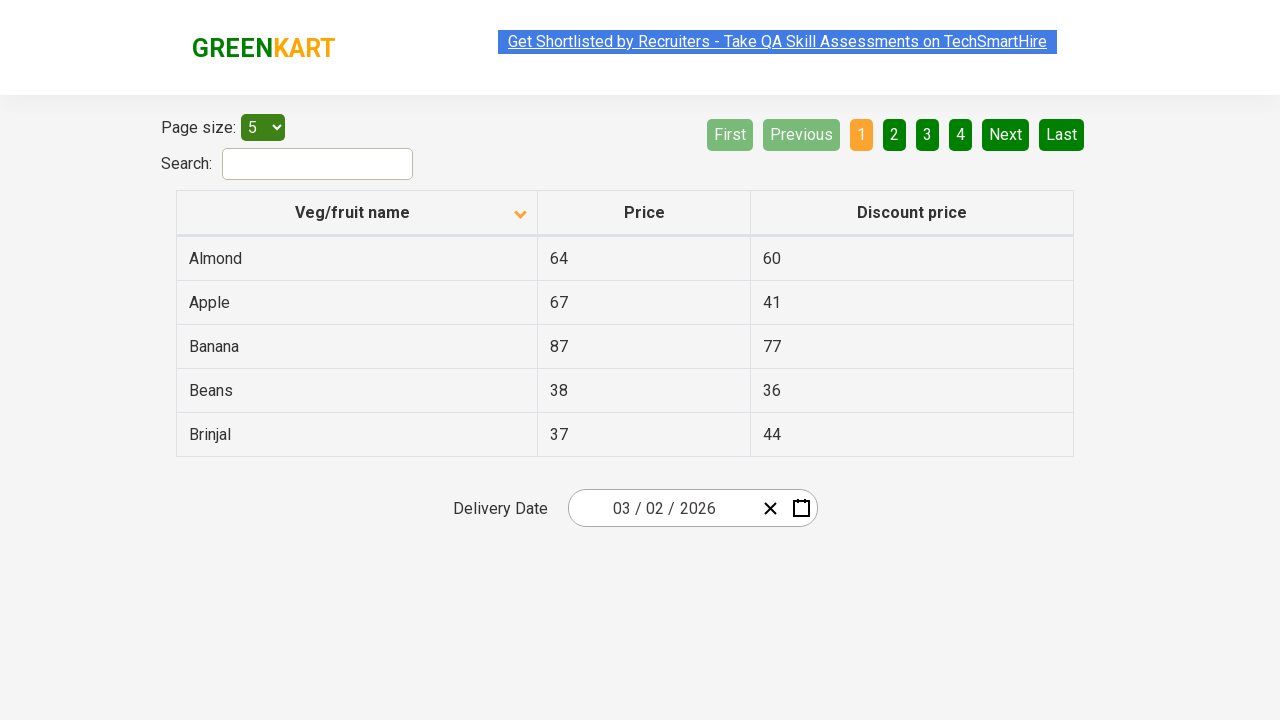

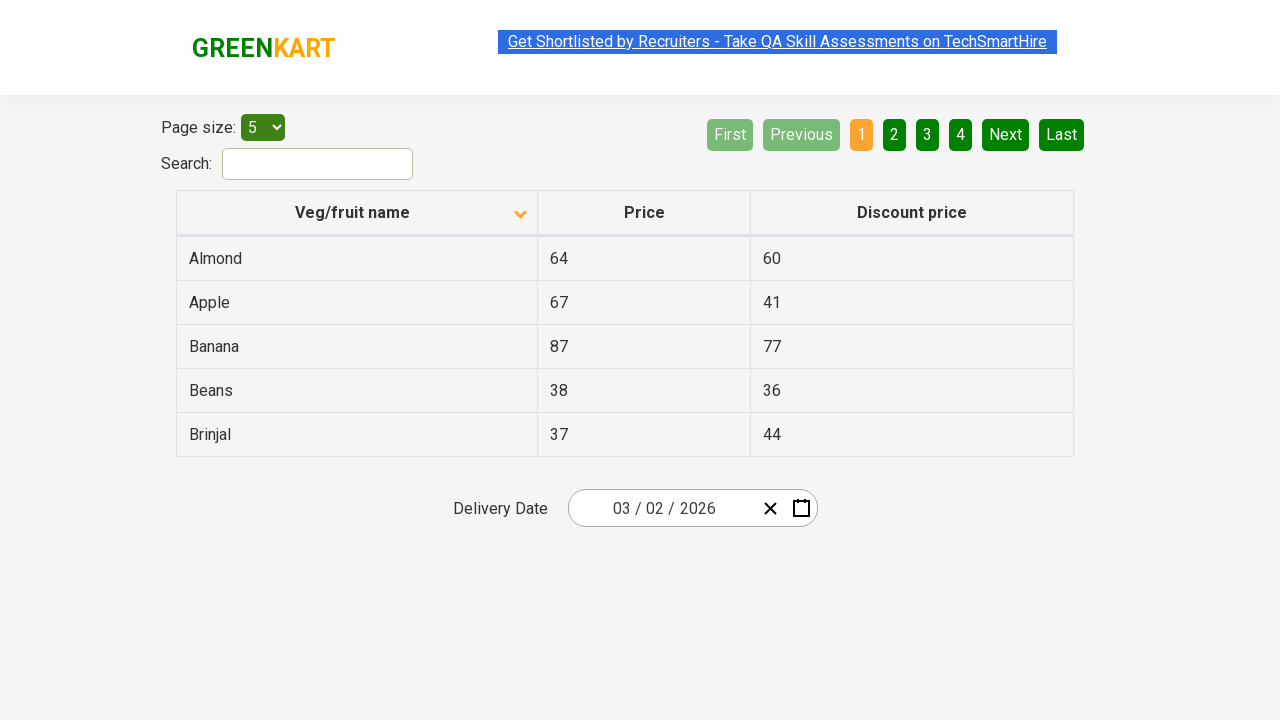